Tests context menu interaction by navigating to a Selenium course content page, hovering over a specific heading element, and right-clicking to open the context menu.

Starting URL: http://greenstech.in/selenium-course-content.html

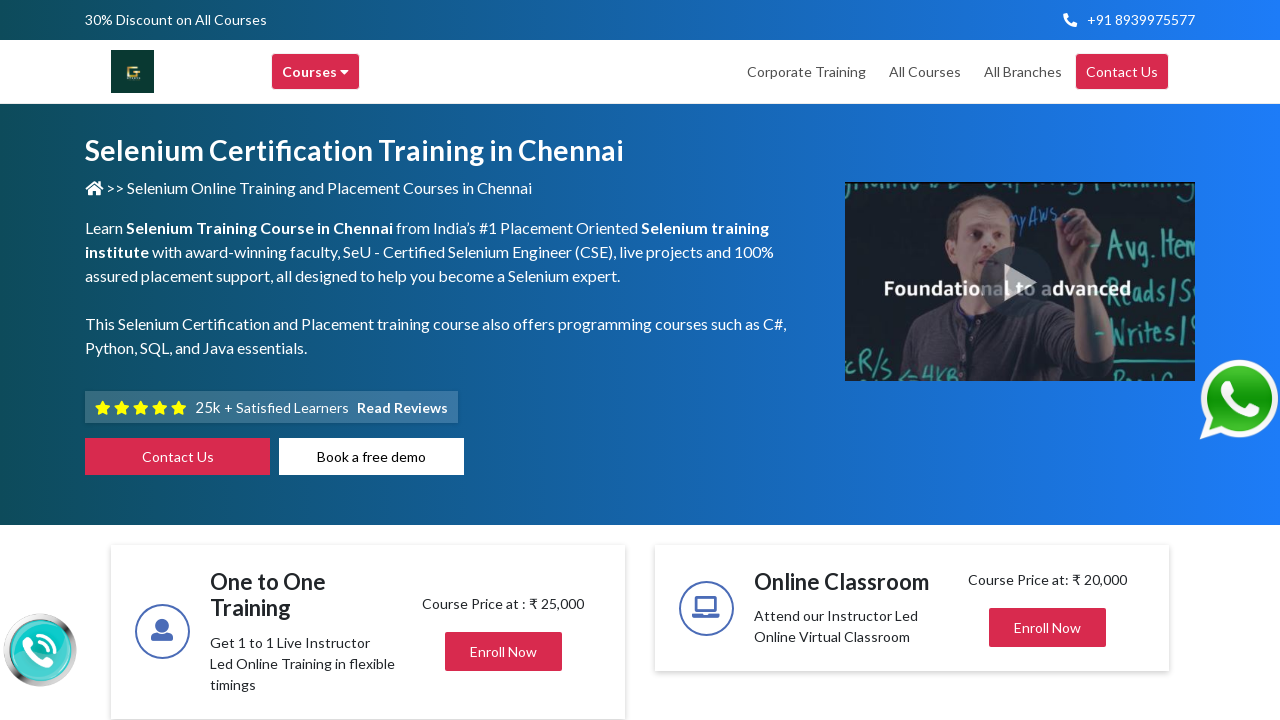

Located the 6th h2 element with class 'mb-0'
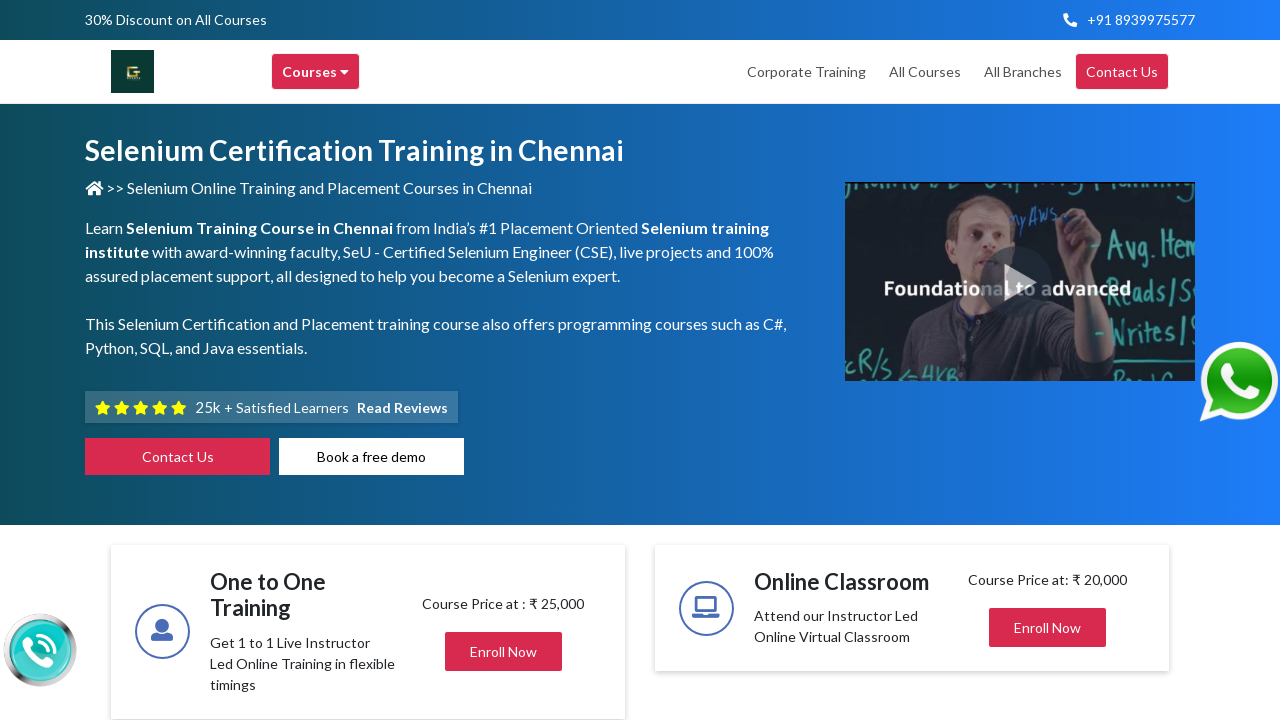

Heading element is now visible
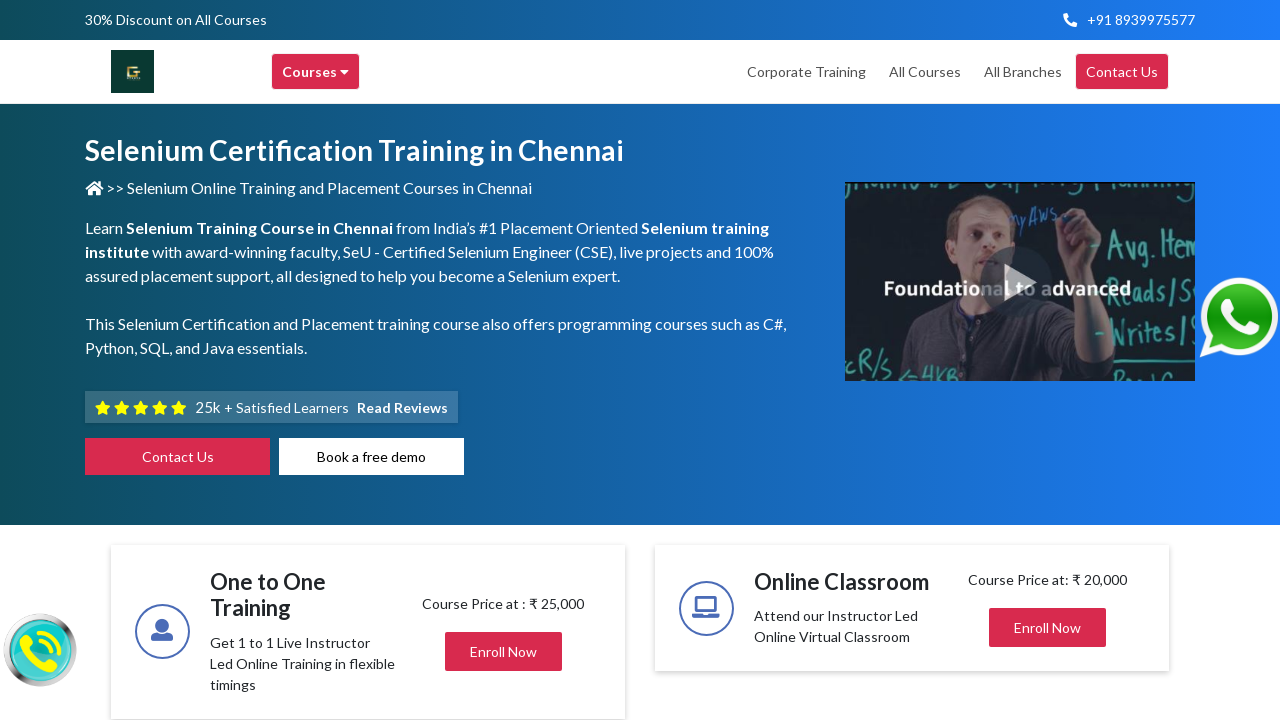

Hovered over the heading element at (1021, 361) on (//h2[@class='mb-0'])[6]
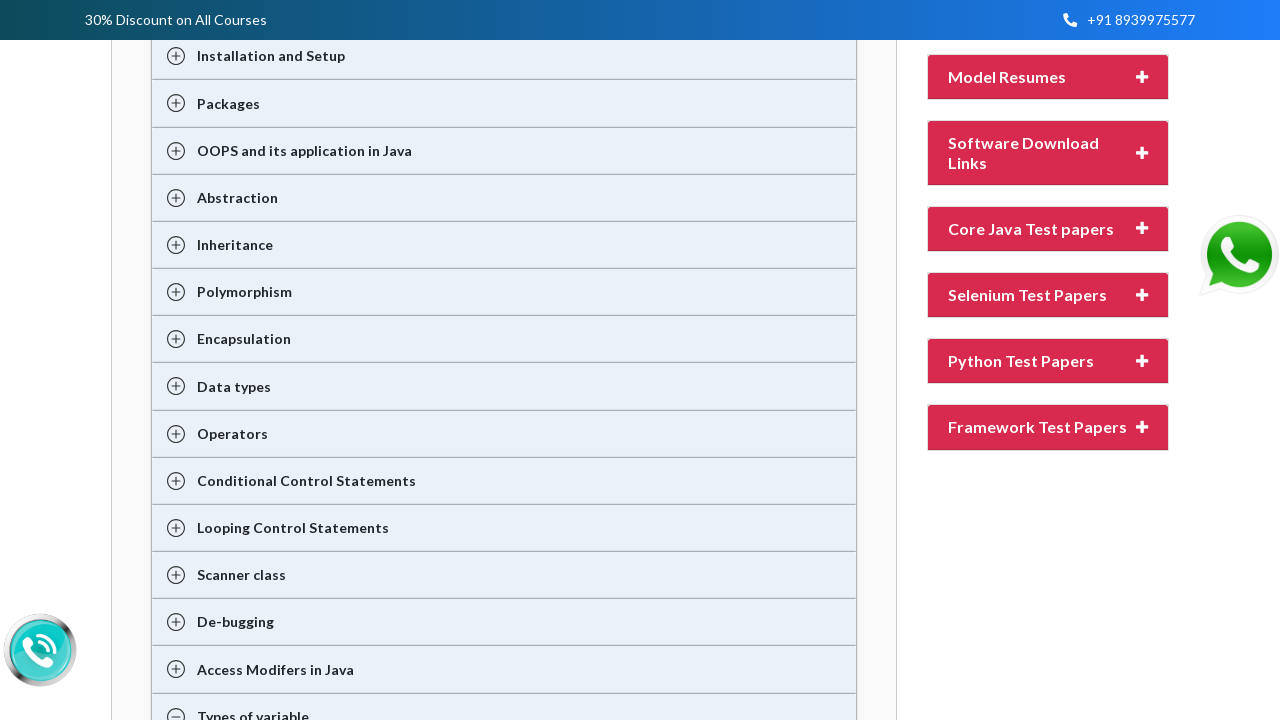

Right-clicked on the heading element to open context menu at (1021, 361) on (//h2[@class='mb-0'])[6]
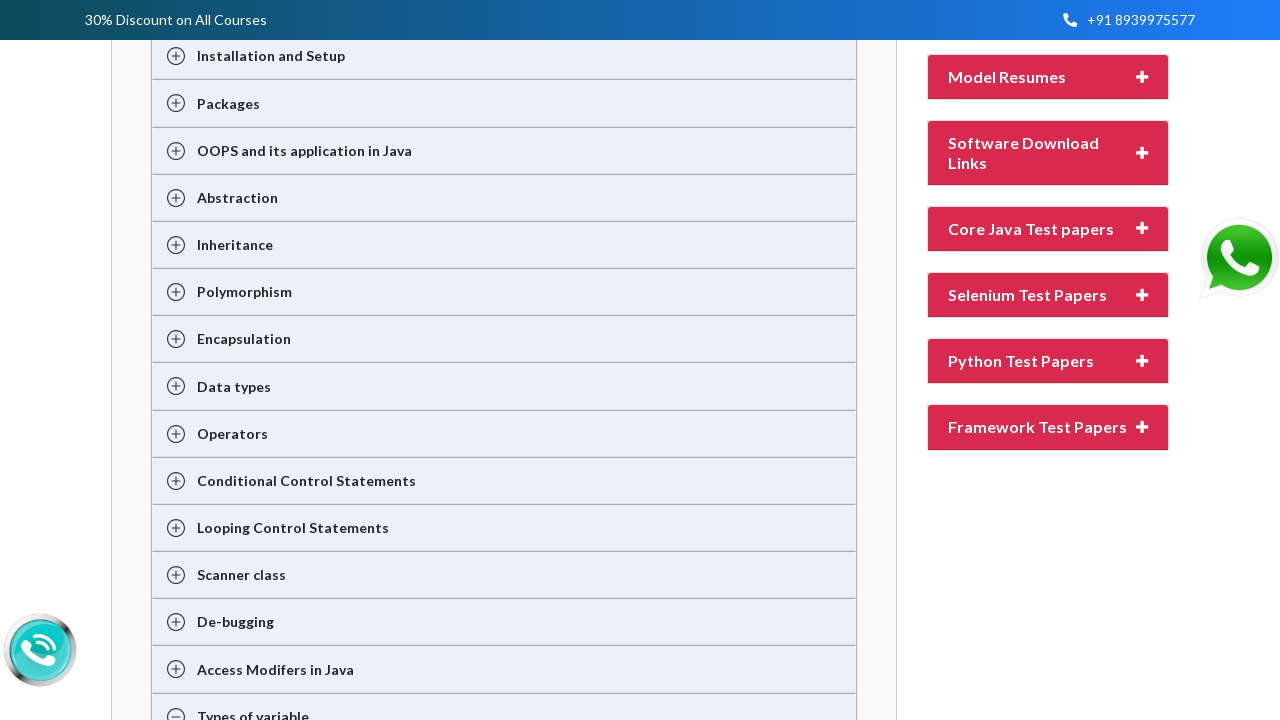

Pressed ArrowDown key to navigate context menu (iteration 1/8)
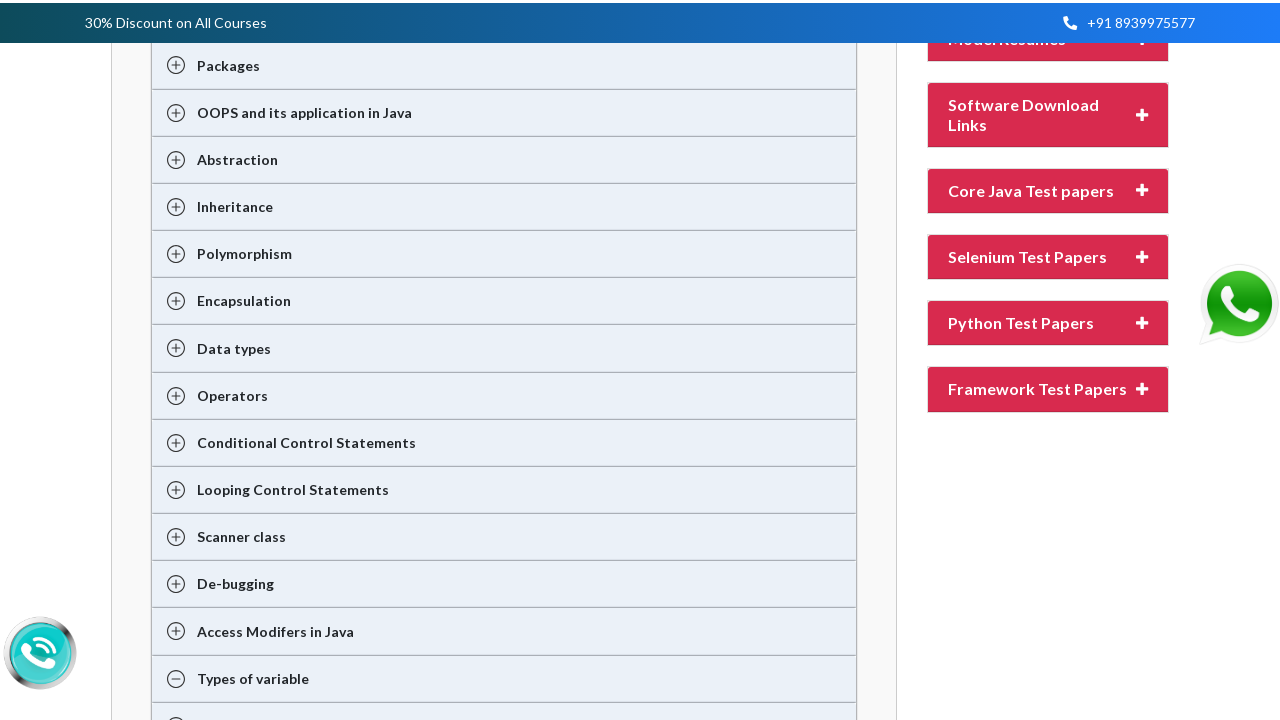

Pressed ArrowDown key to navigate context menu (iteration 2/8)
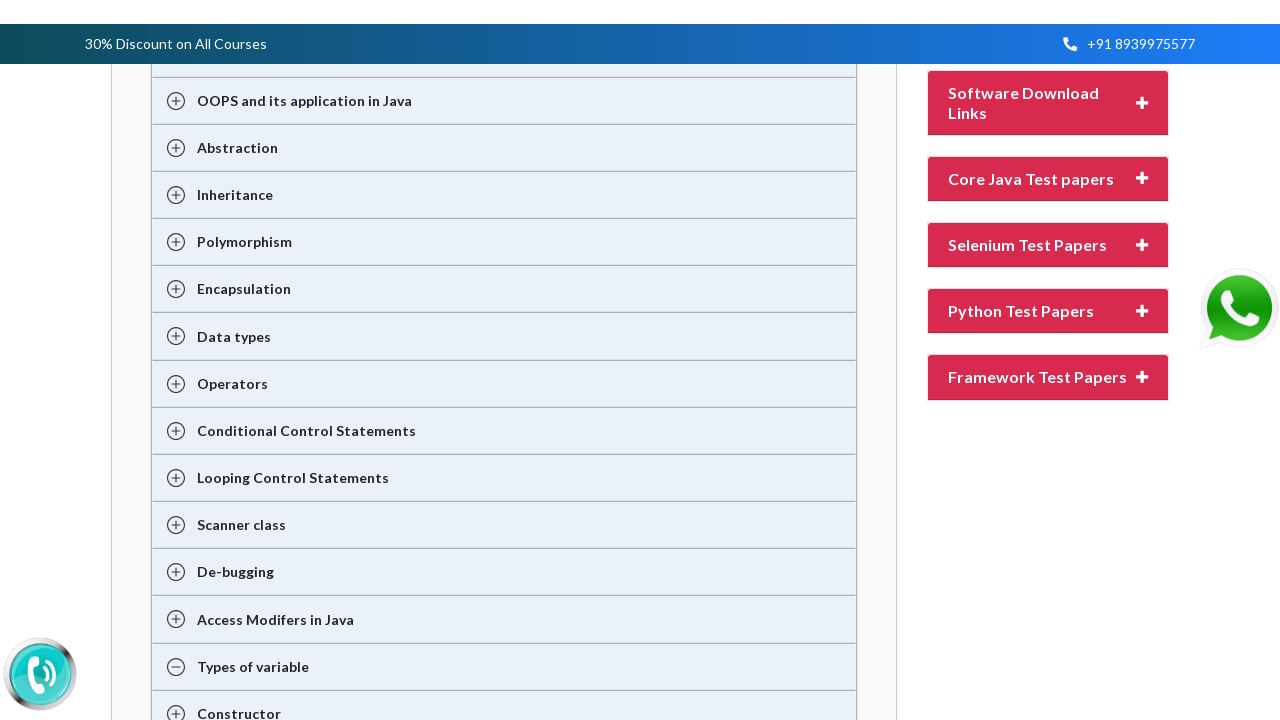

Pressed ArrowDown key to navigate context menu (iteration 3/8)
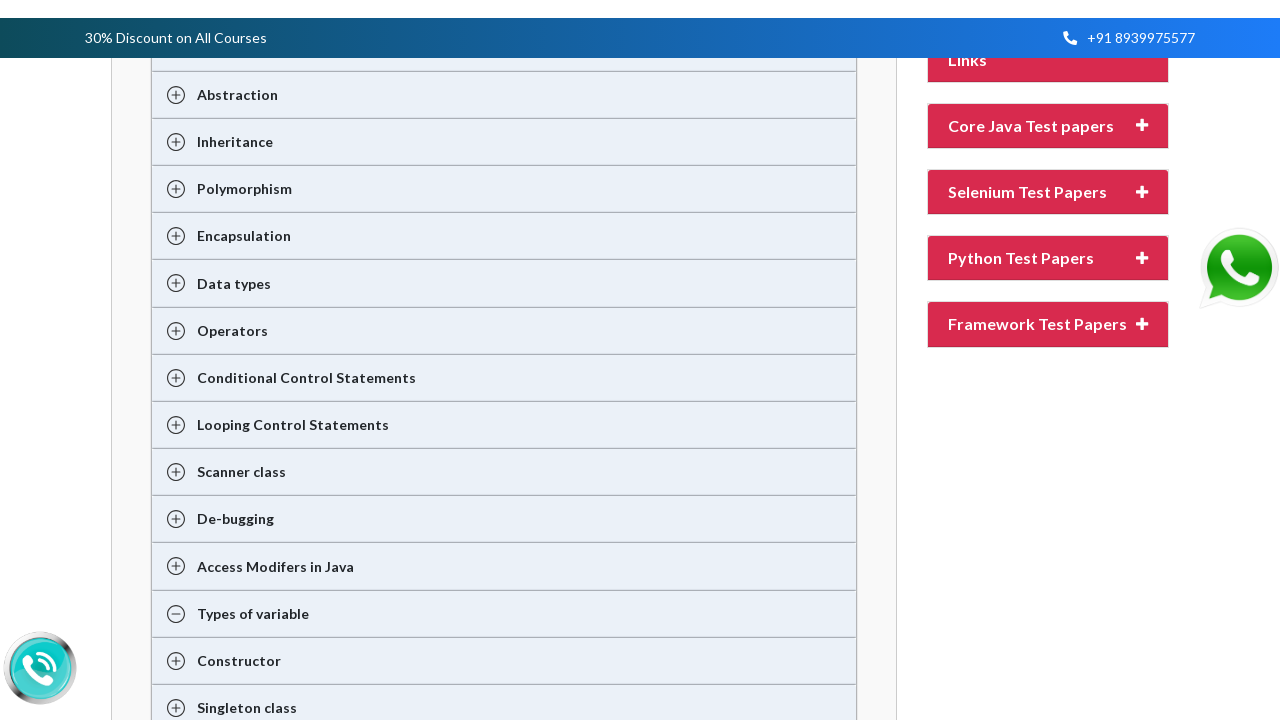

Pressed ArrowDown key to navigate context menu (iteration 4/8)
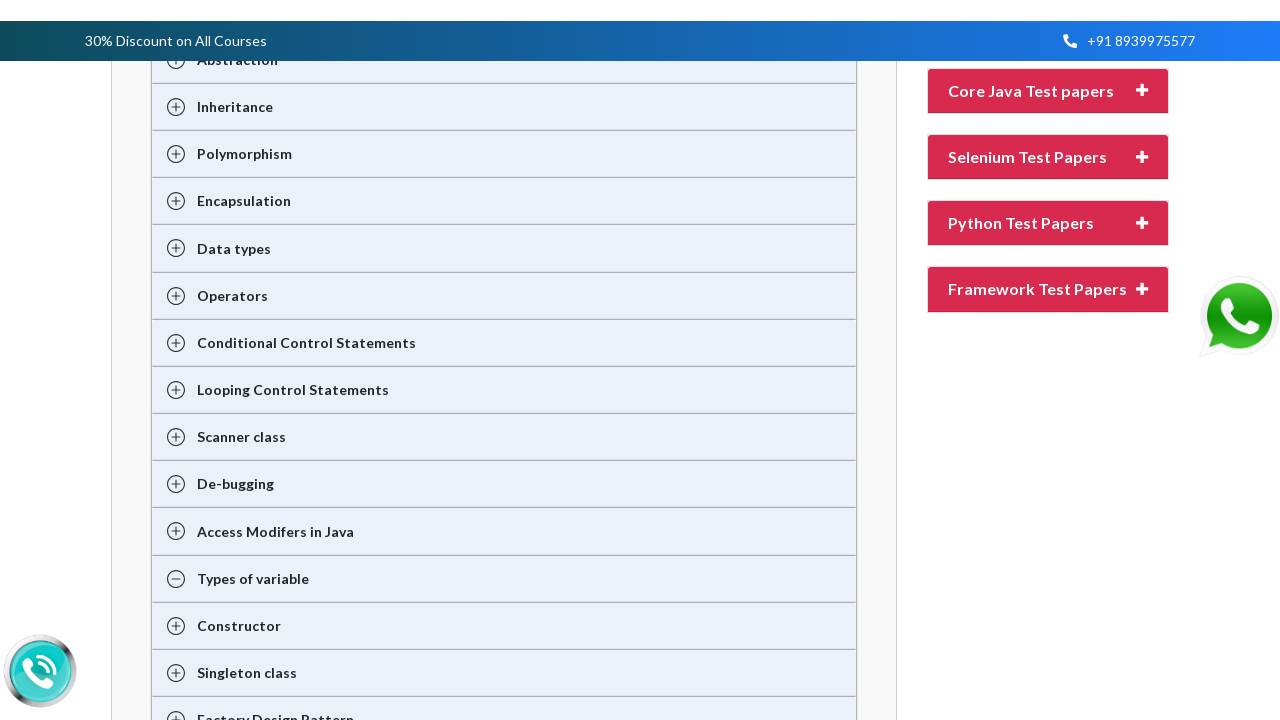

Pressed ArrowDown key to navigate context menu (iteration 5/8)
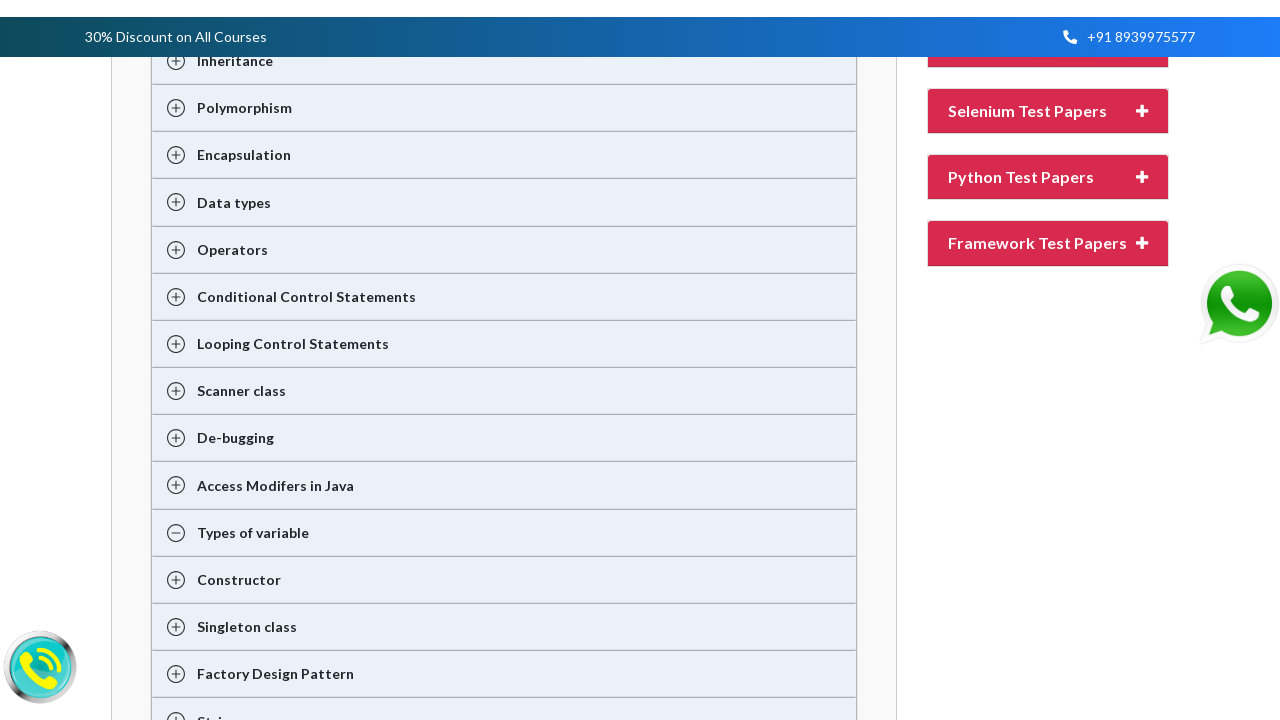

Pressed ArrowDown key to navigate context menu (iteration 6/8)
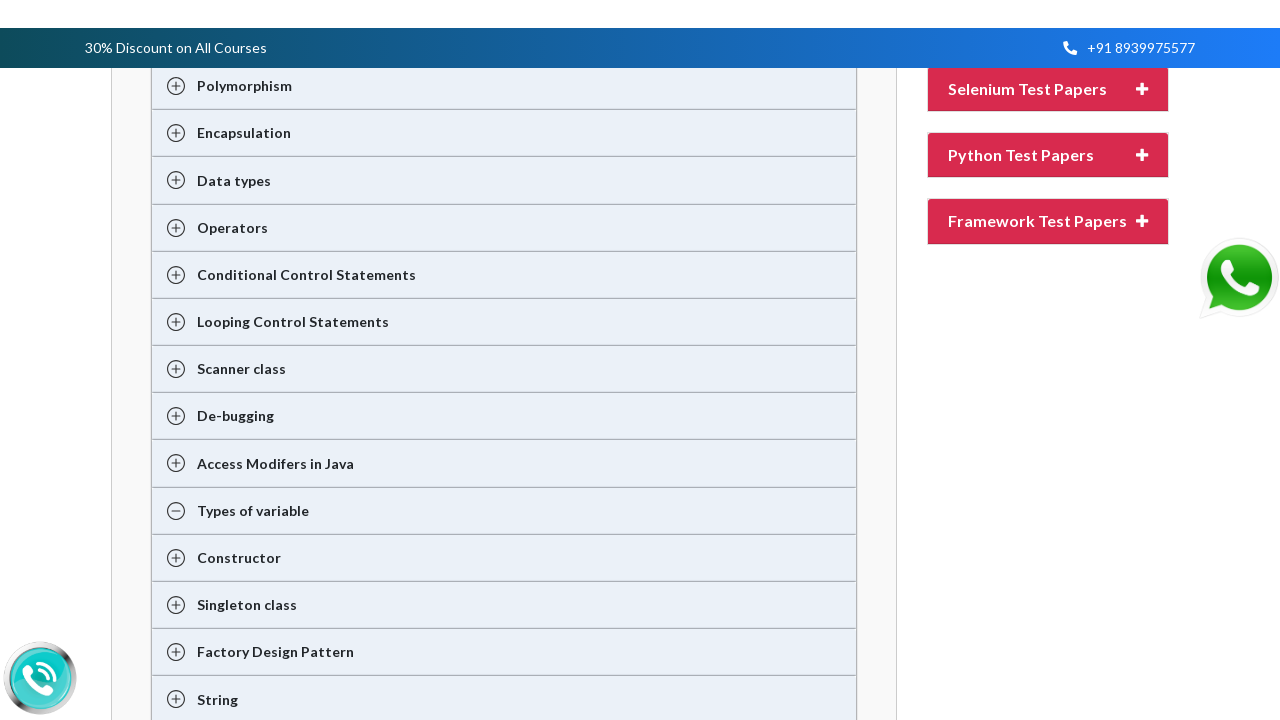

Pressed ArrowDown key to navigate context menu (iteration 7/8)
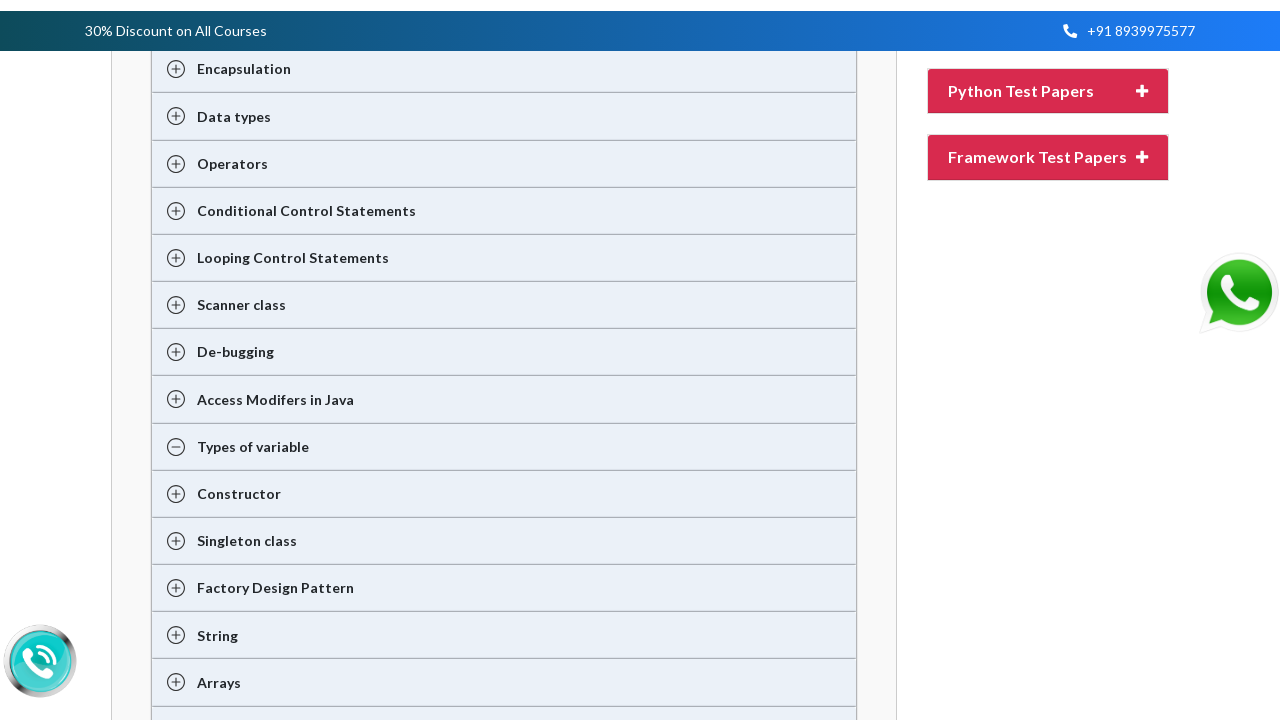

Pressed ArrowDown key to navigate context menu (iteration 8/8)
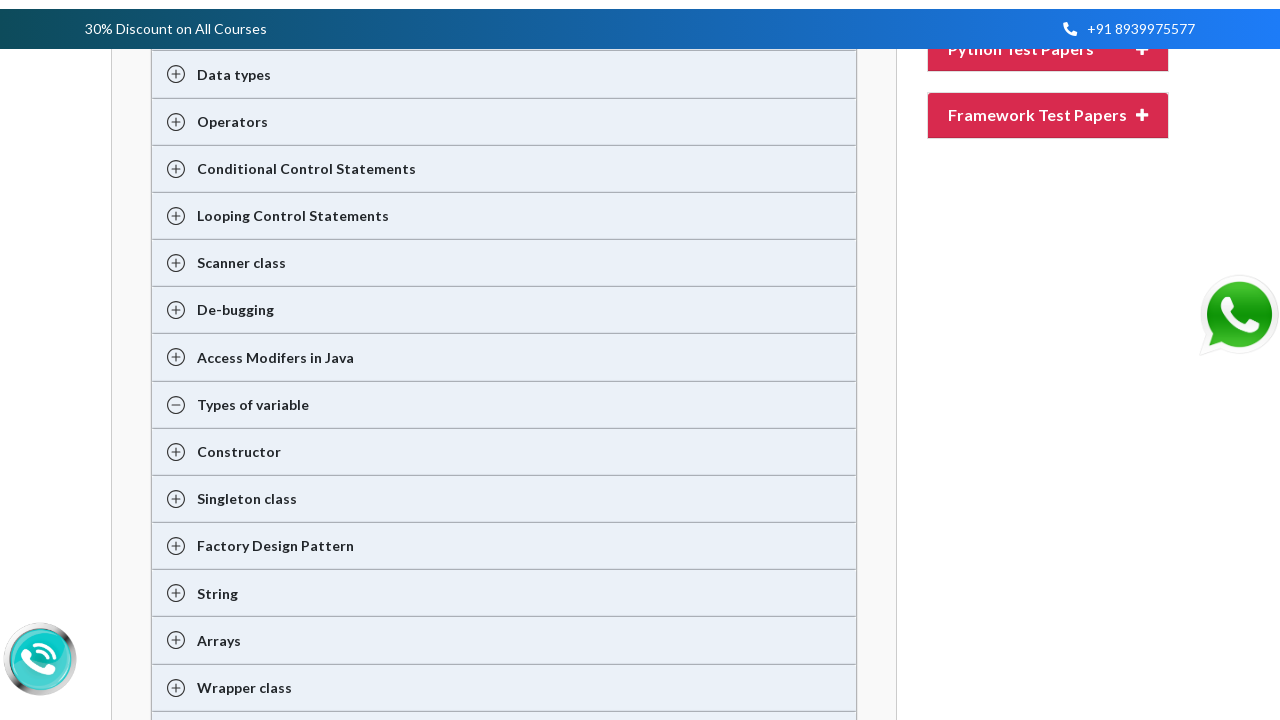

Pressed Enter to select the context menu option
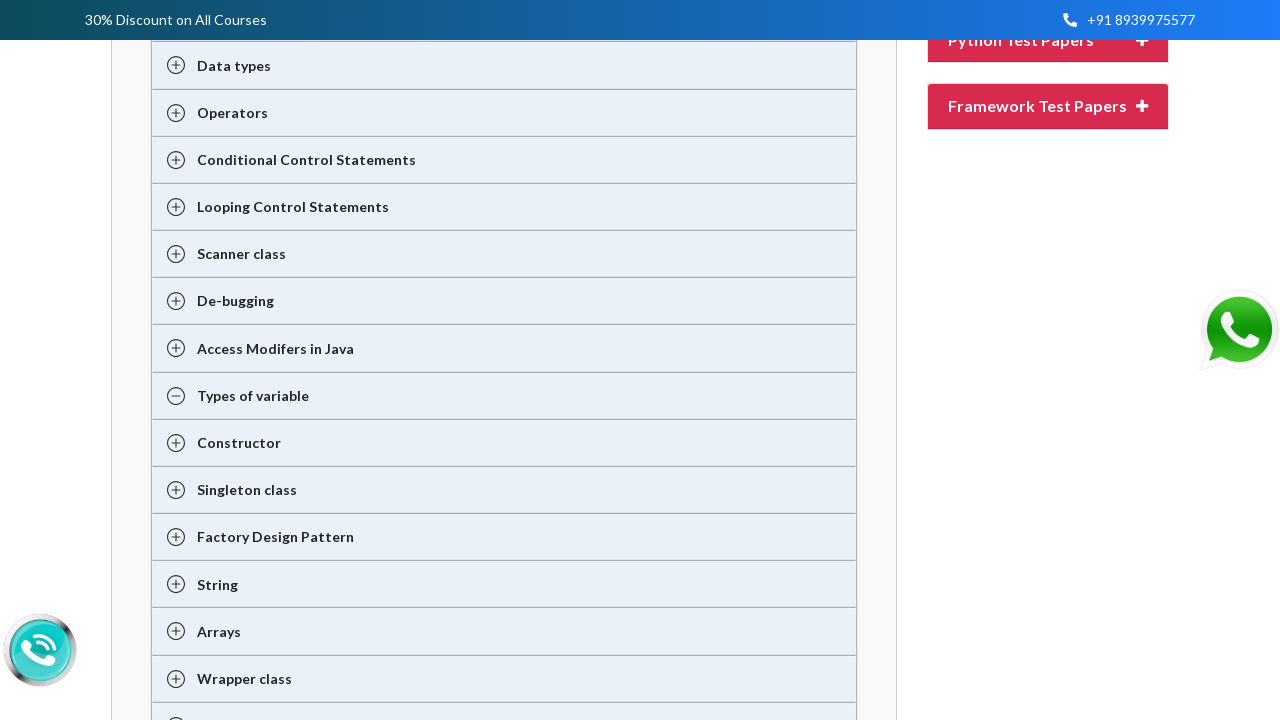

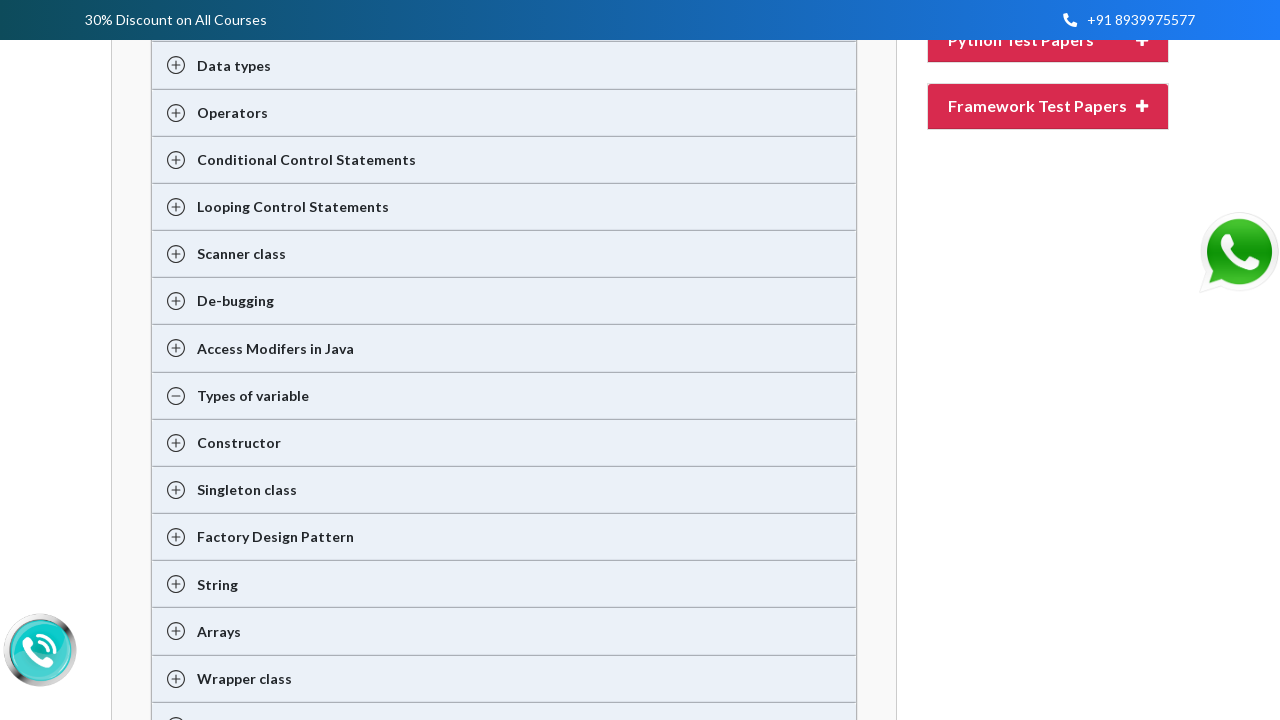